Tests a web calculator by clicking the number 5 button three times in succession to verify button functionality

Starting URL: http://calculadora.name

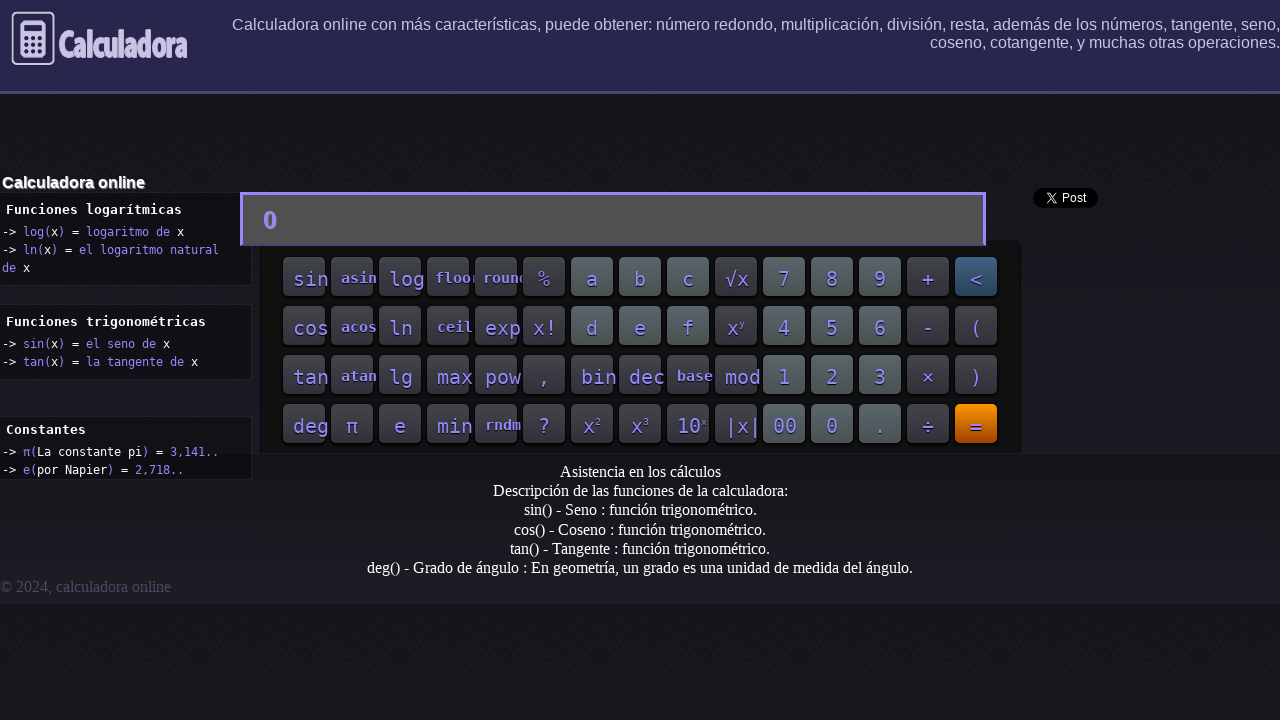

Clicked the number 5 button at (832, 326) on xpath=//div[contains(text(),'5')]
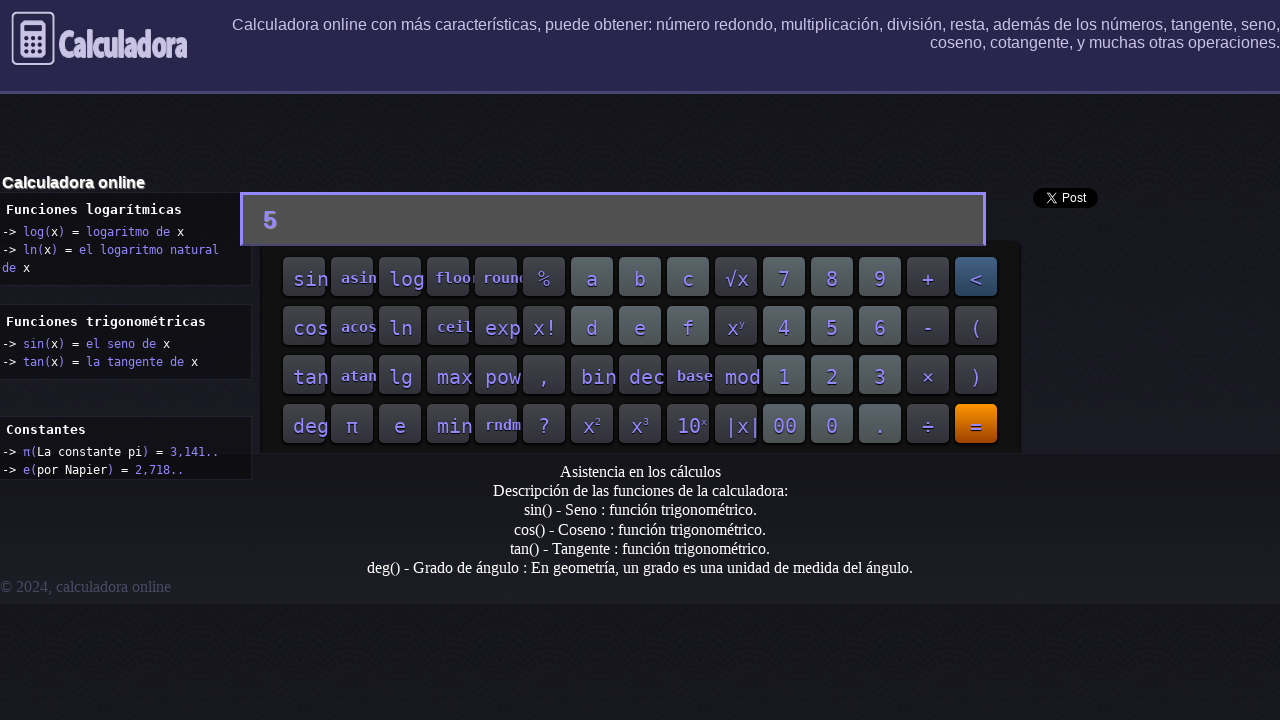

Clicked the number 5 button at (832, 326) on xpath=//div[contains(text(),'5')]
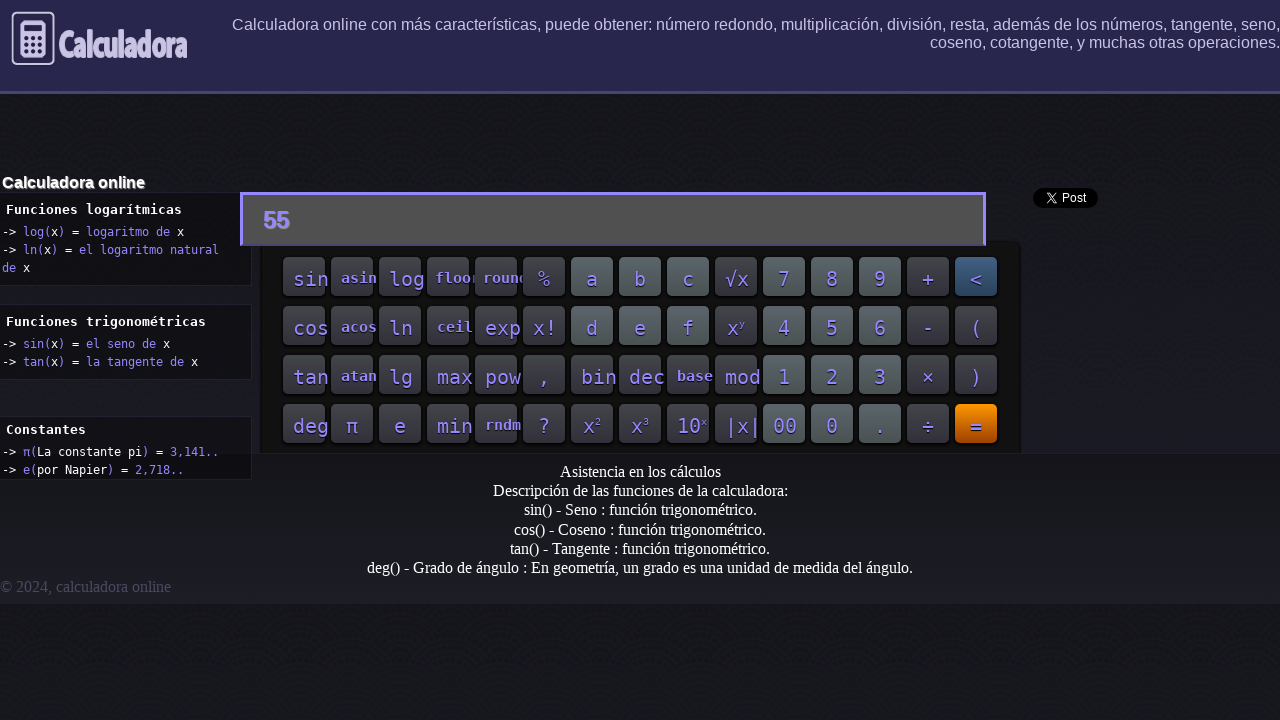

Clicked the number 5 button at (832, 326) on xpath=//div[contains(text(),'5')]
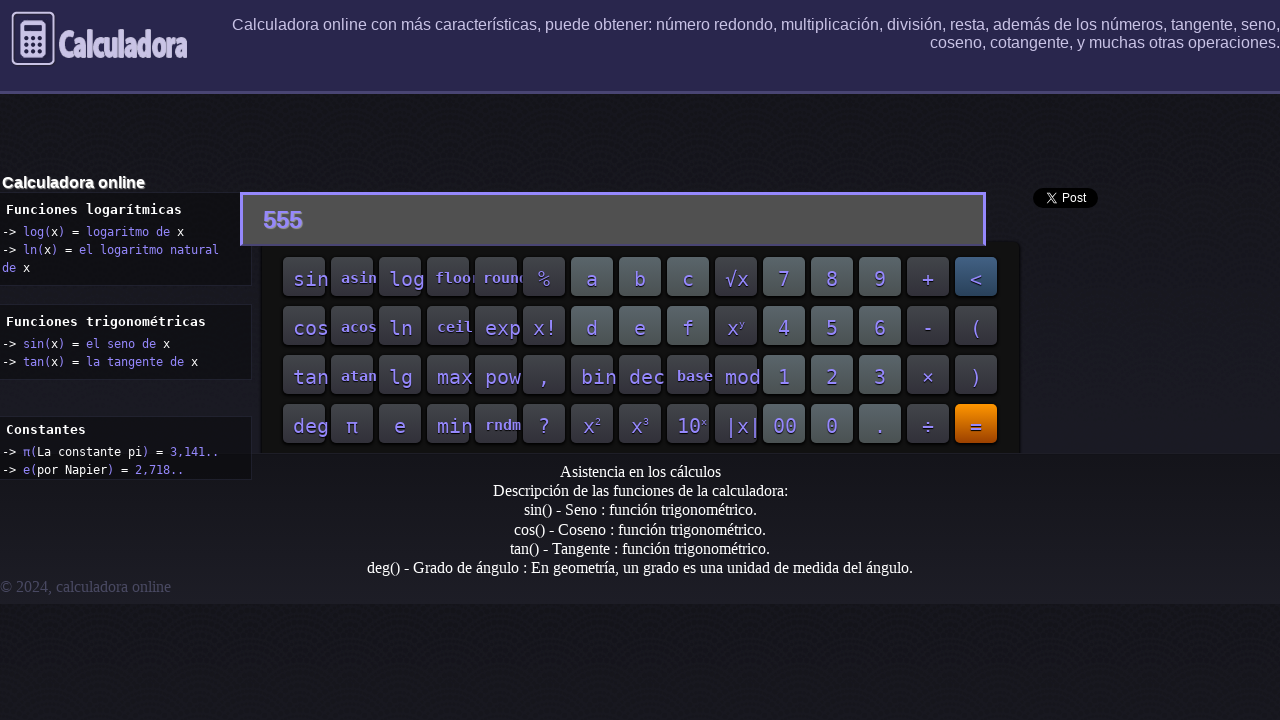

Waited for input field to be ready
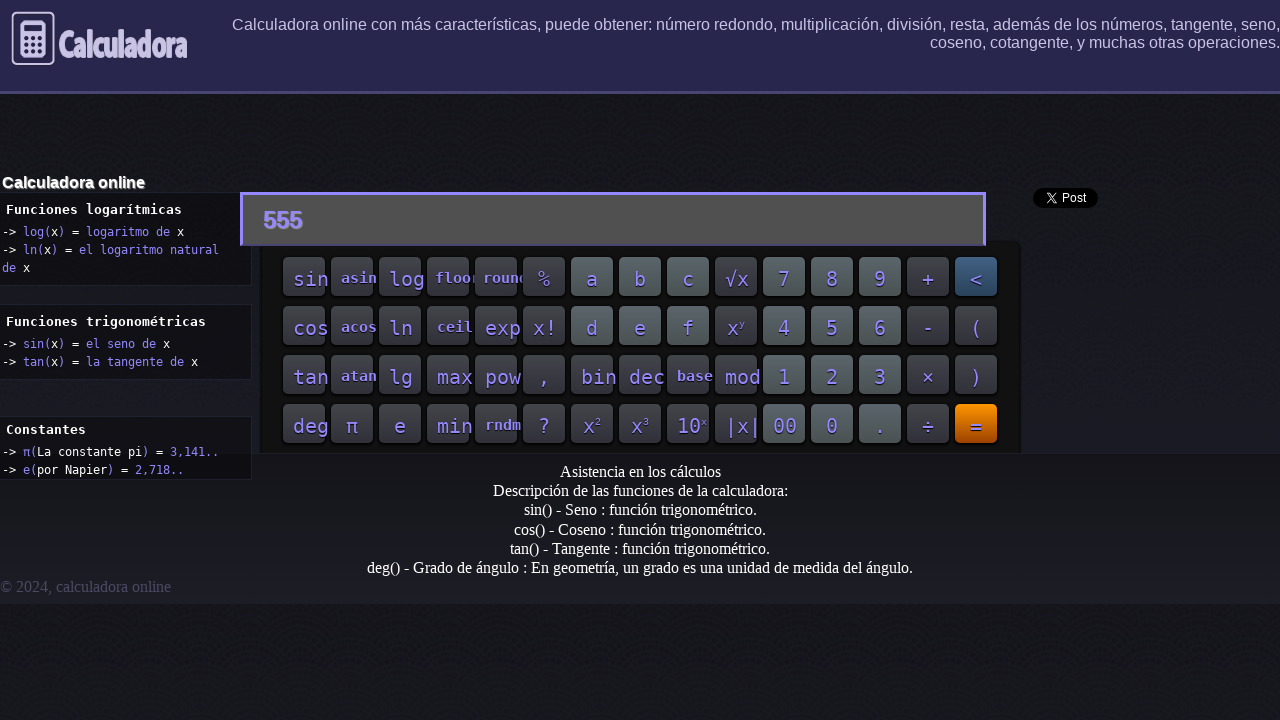

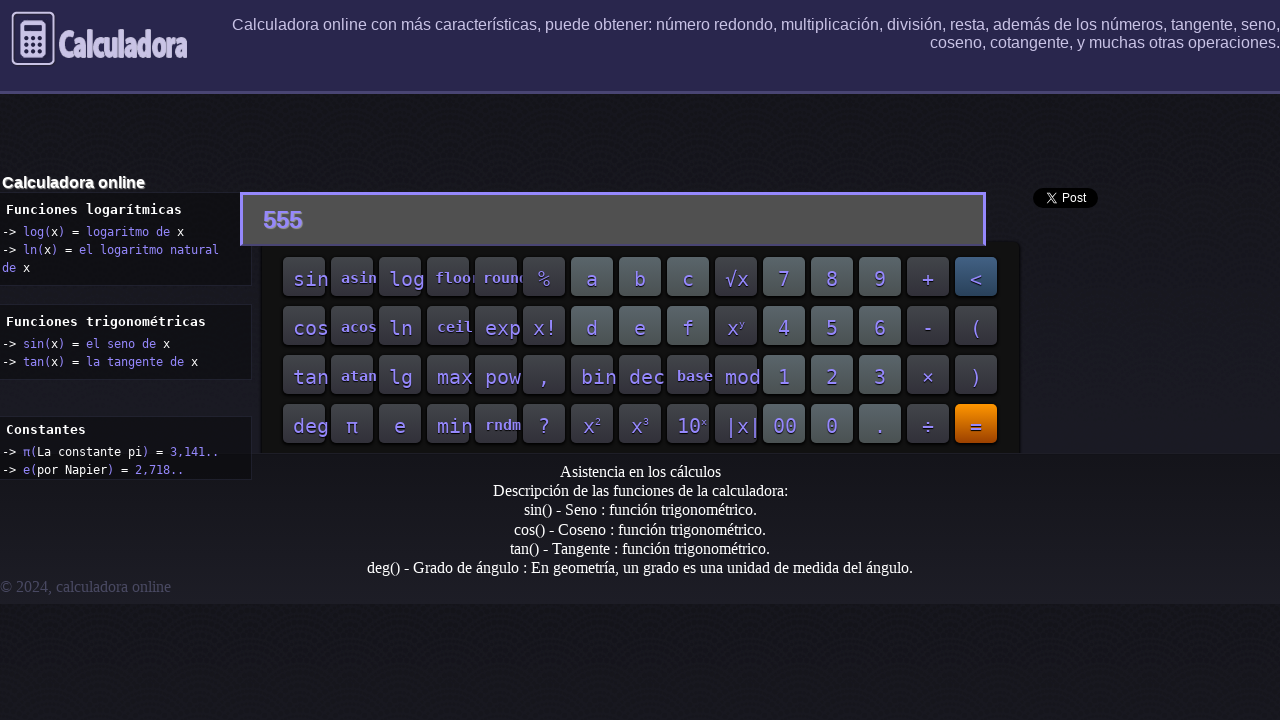